Tests the add/remove elements functionality by adding an element, verifying it appears, then removing it and confirming the page title remains visible

Starting URL: https://the-internet.herokuapp.com/add_remove_elements/

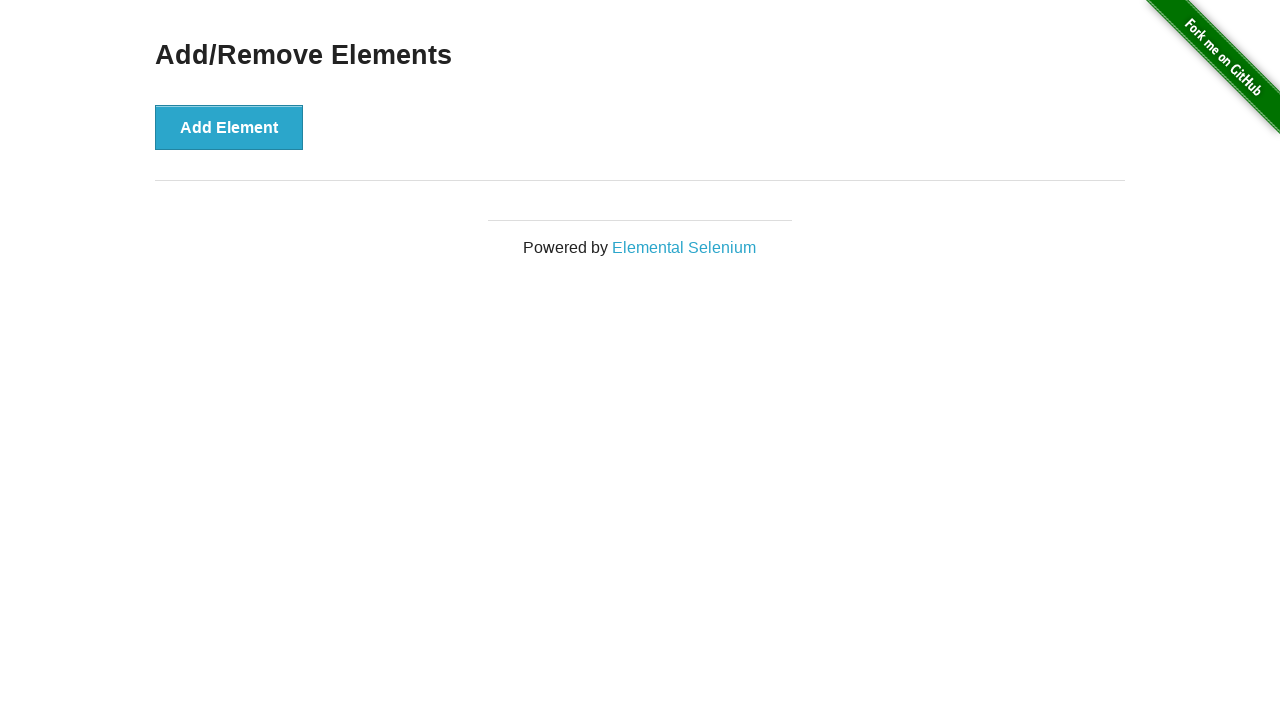

Clicked 'Add Element' button to add a new element at (229, 127) on text='Add Element'
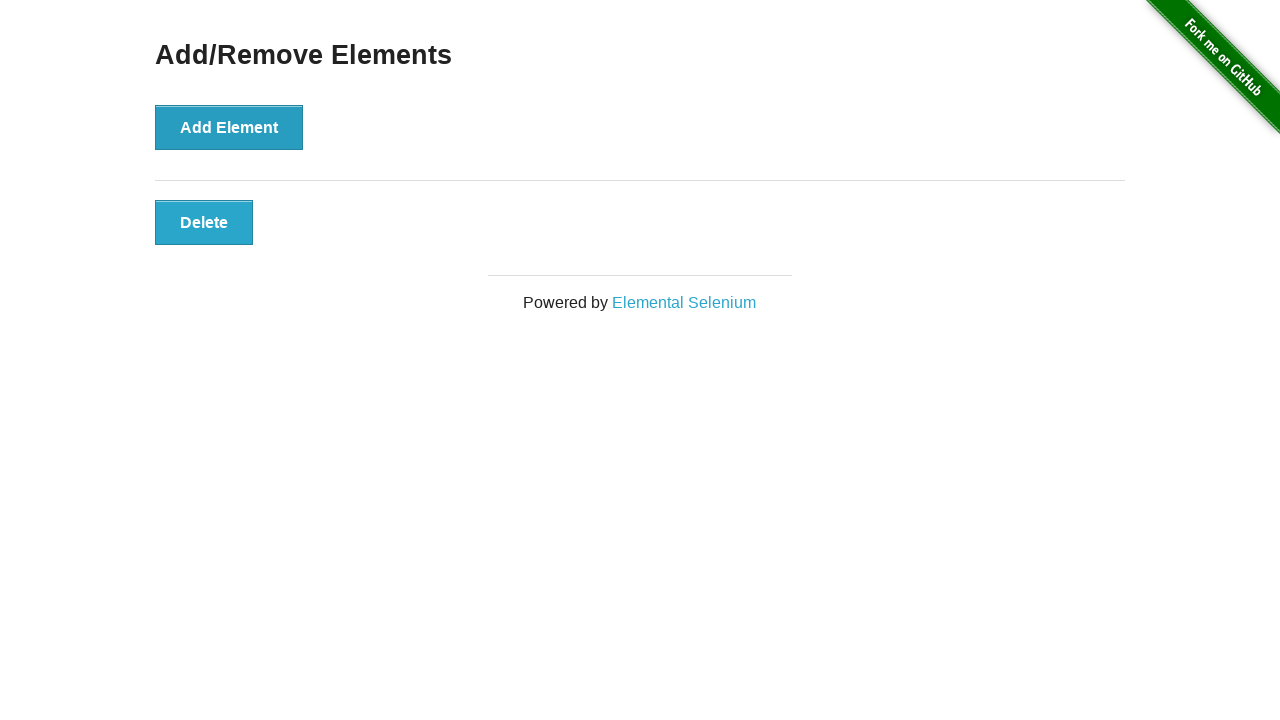

Verified Delete button is now visible after adding element
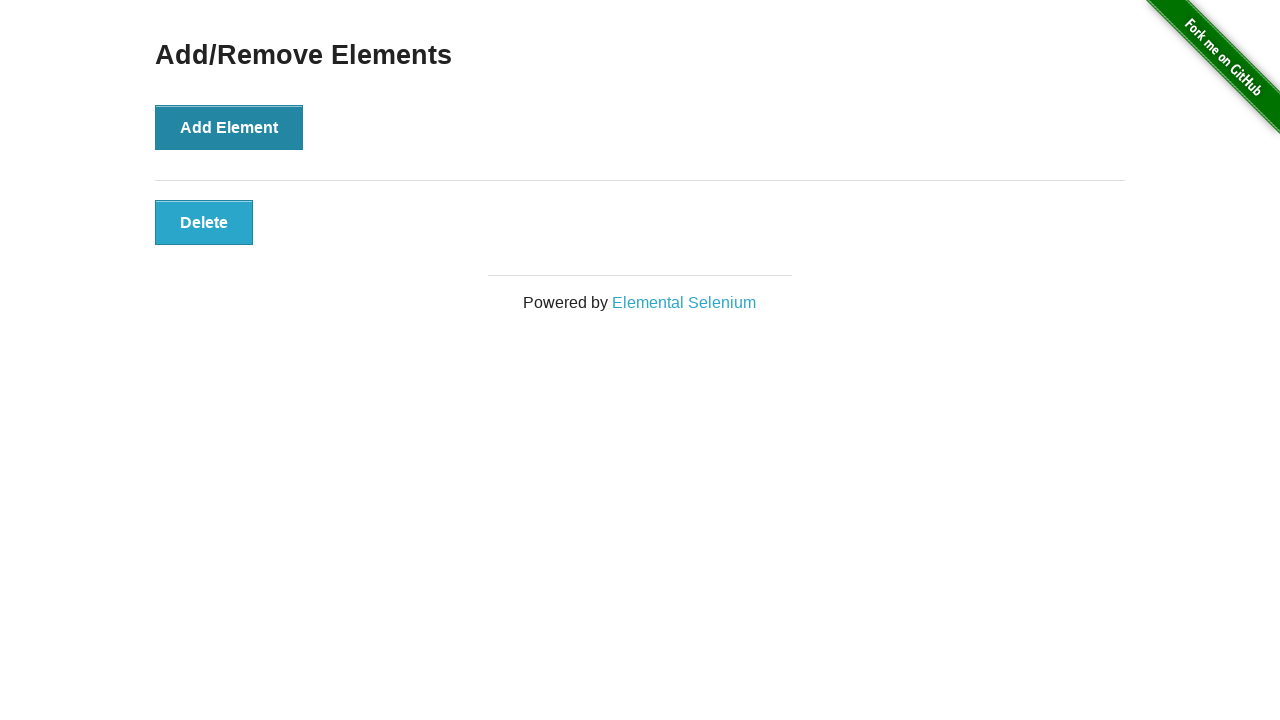

Clicked Delete button to remove the added element at (204, 222) on button[onclick='deleteElement()']
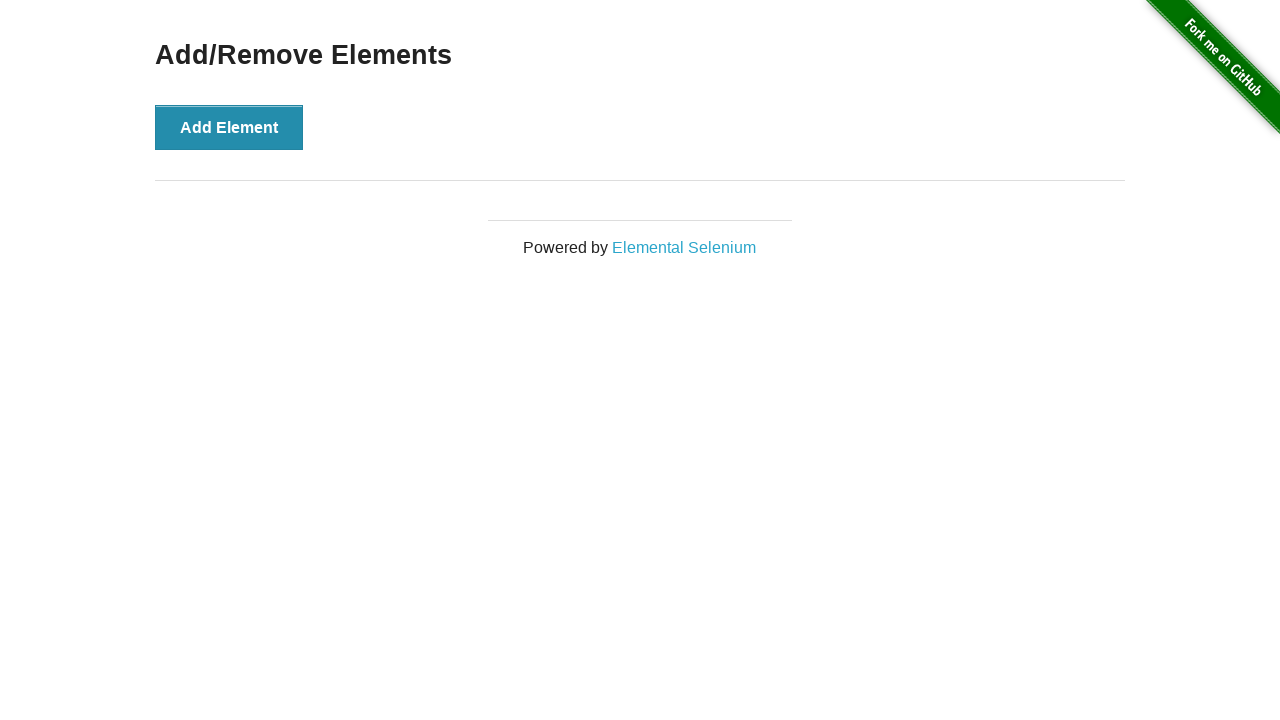

Verified Add/Remove Elements heading remains visible after removing element
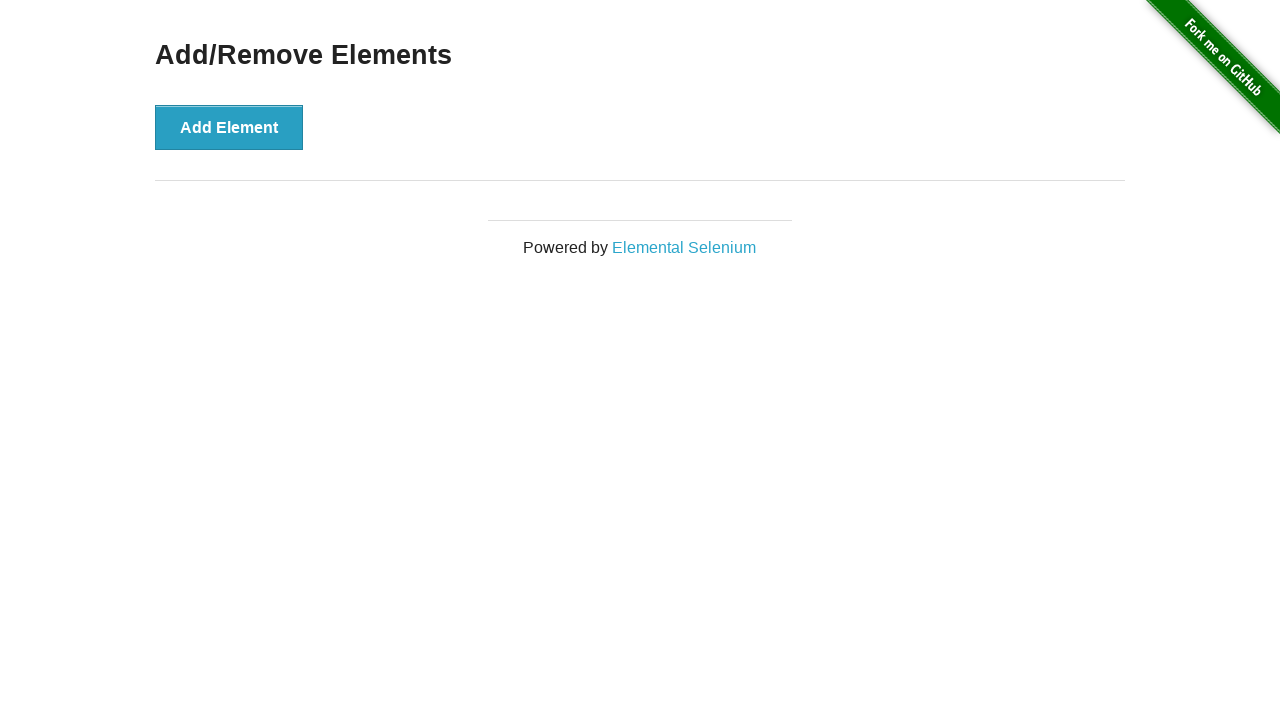

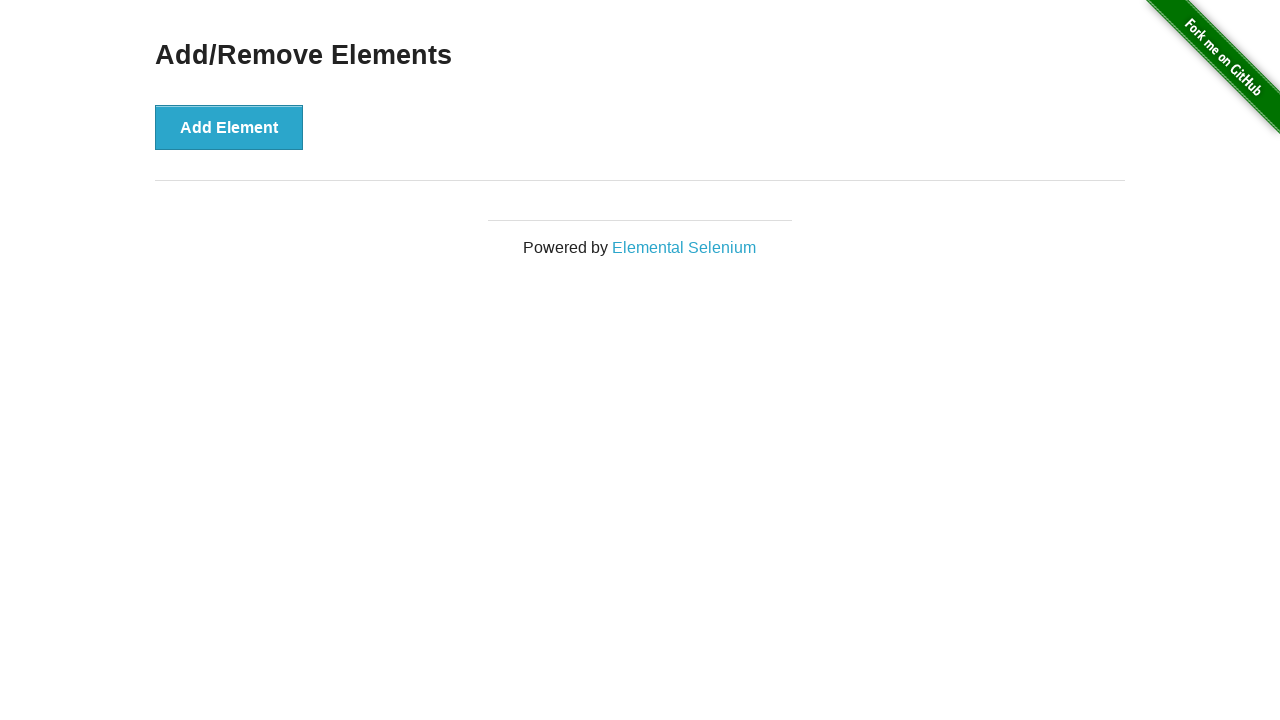